Tests infinite scrolling by continuously scrolling down until no more content loads

Starting URL: https://the-internet.herokuapp.com/

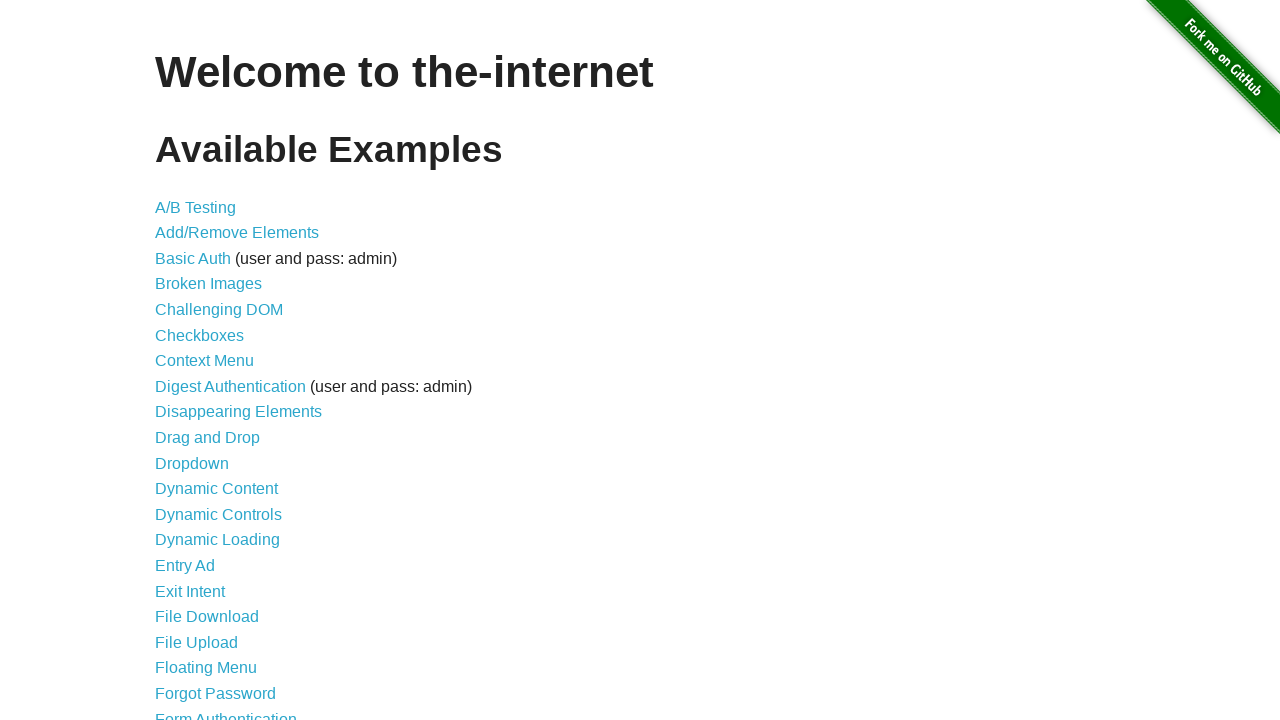

Clicked on Infinite Scroll link at (201, 360) on xpath=//a[@href='/infinite_scroll']
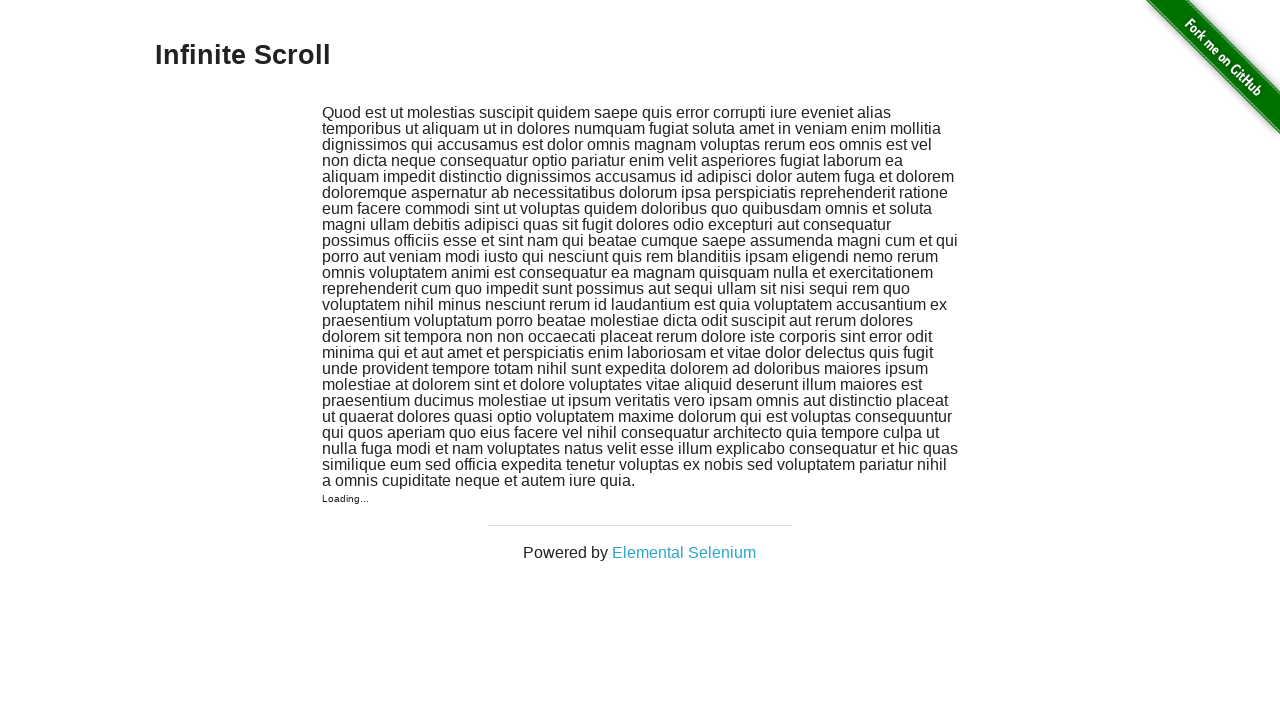

Retrieved initial scroll height
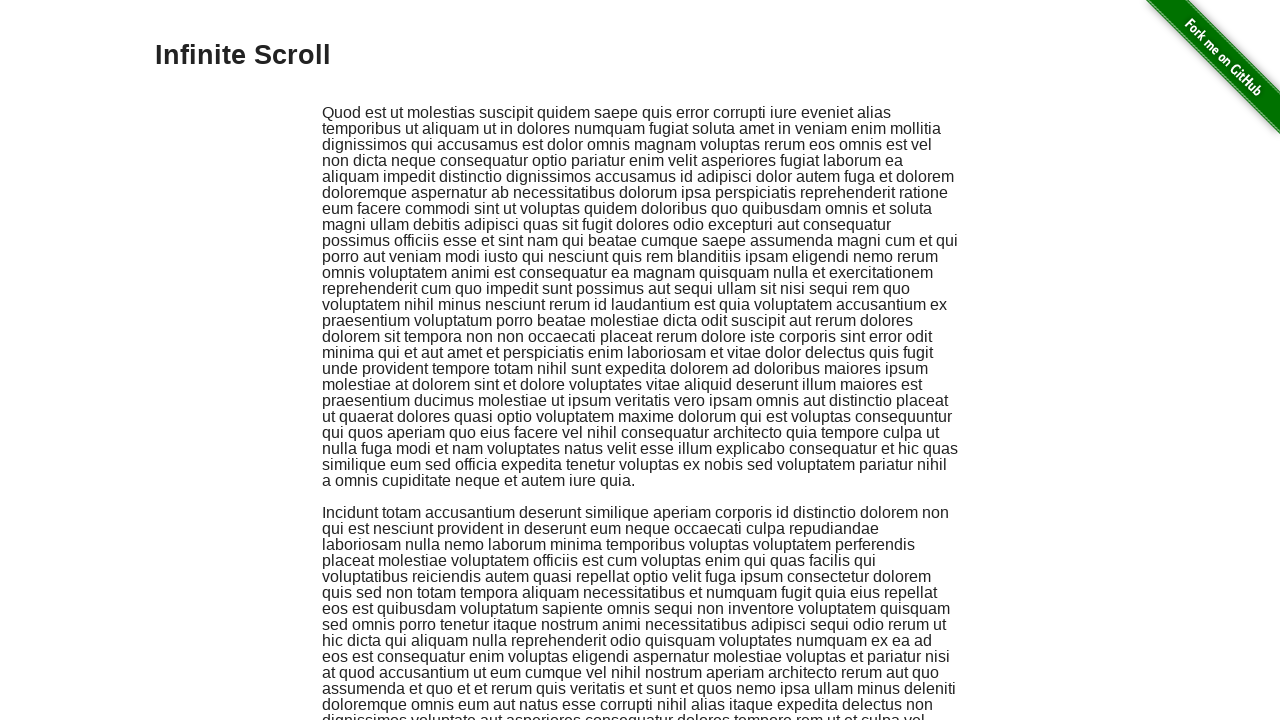

Scrolled down to bottom of page
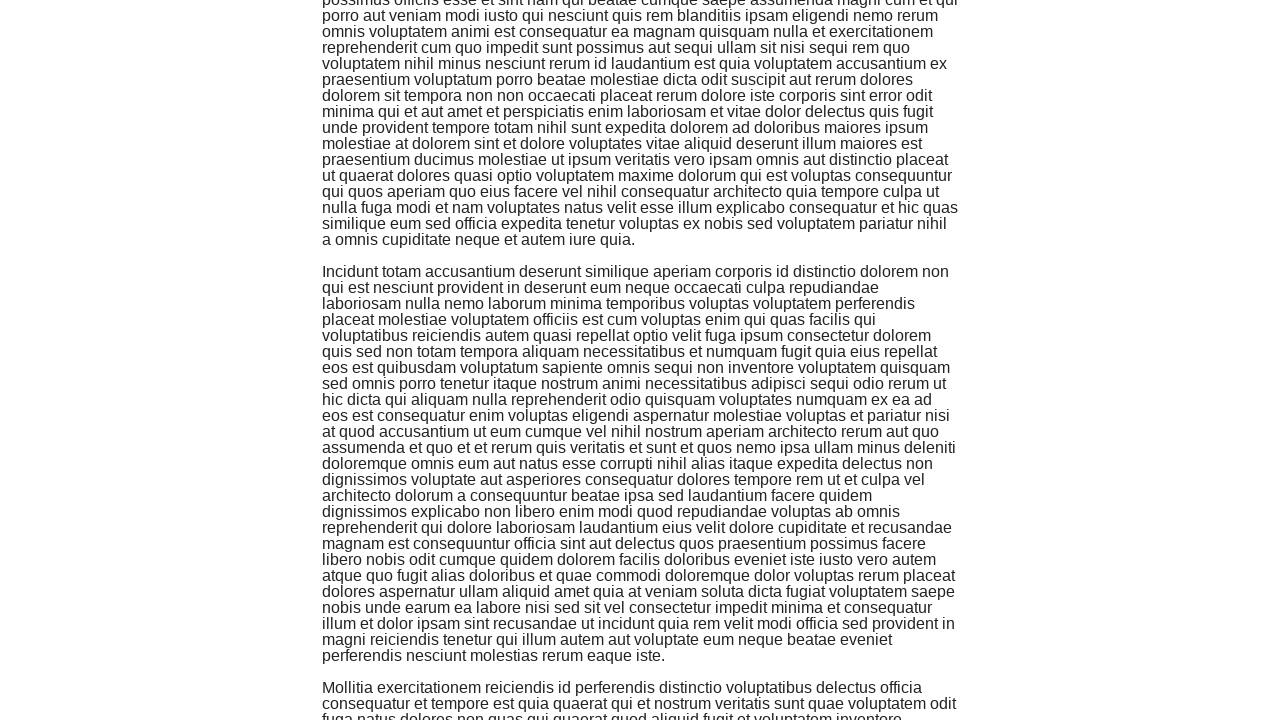

Waited 500ms for new content to load
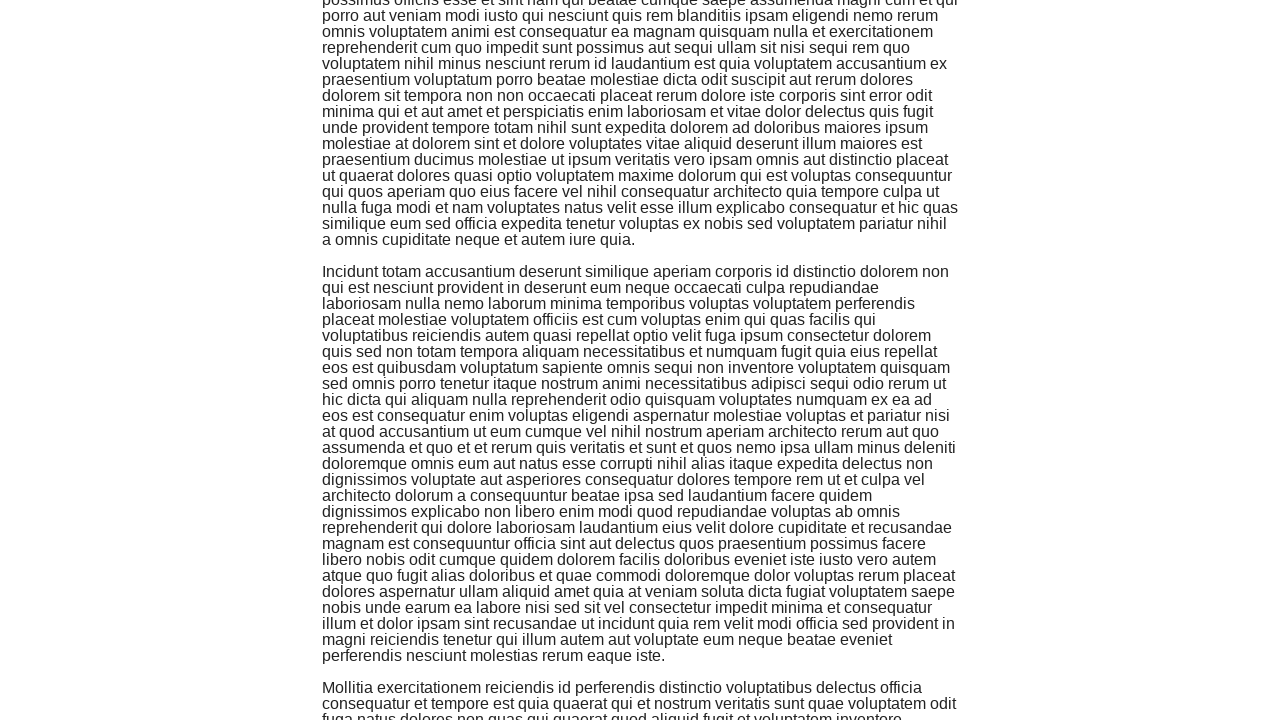

Retrieved current scroll height after loading
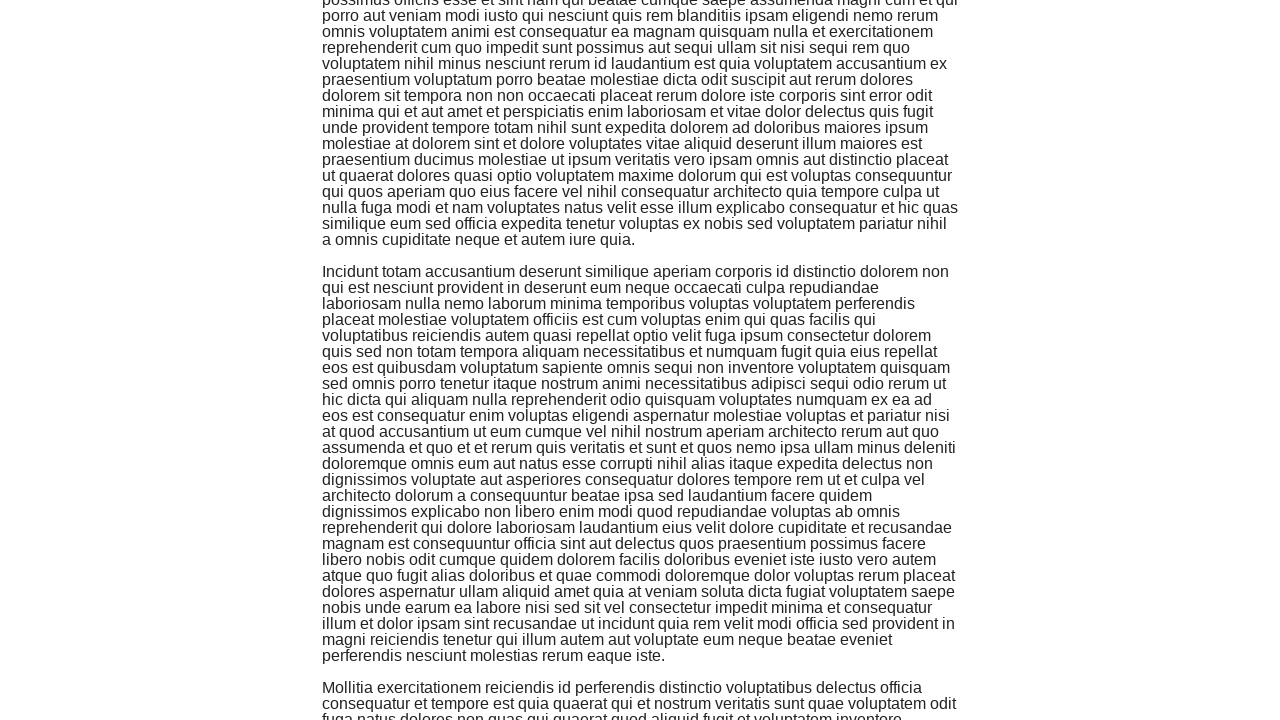

Updated scroll height for next iteration
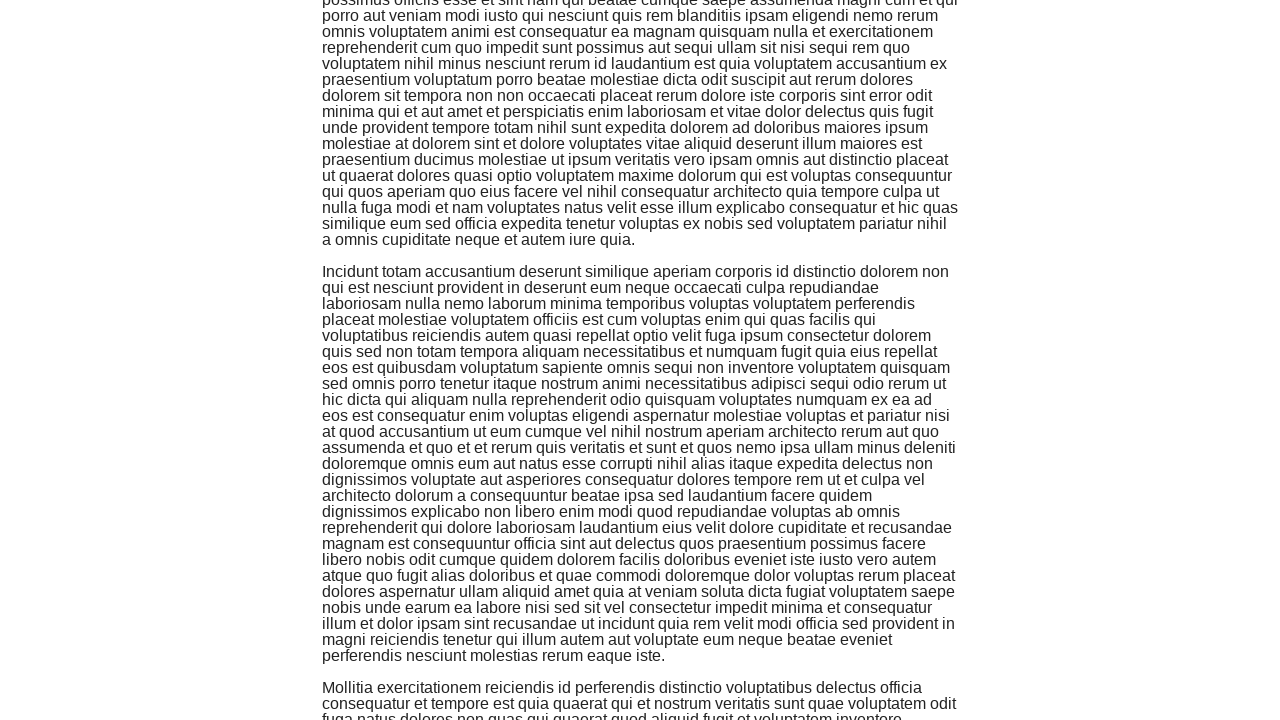

Scrolled down to bottom of page
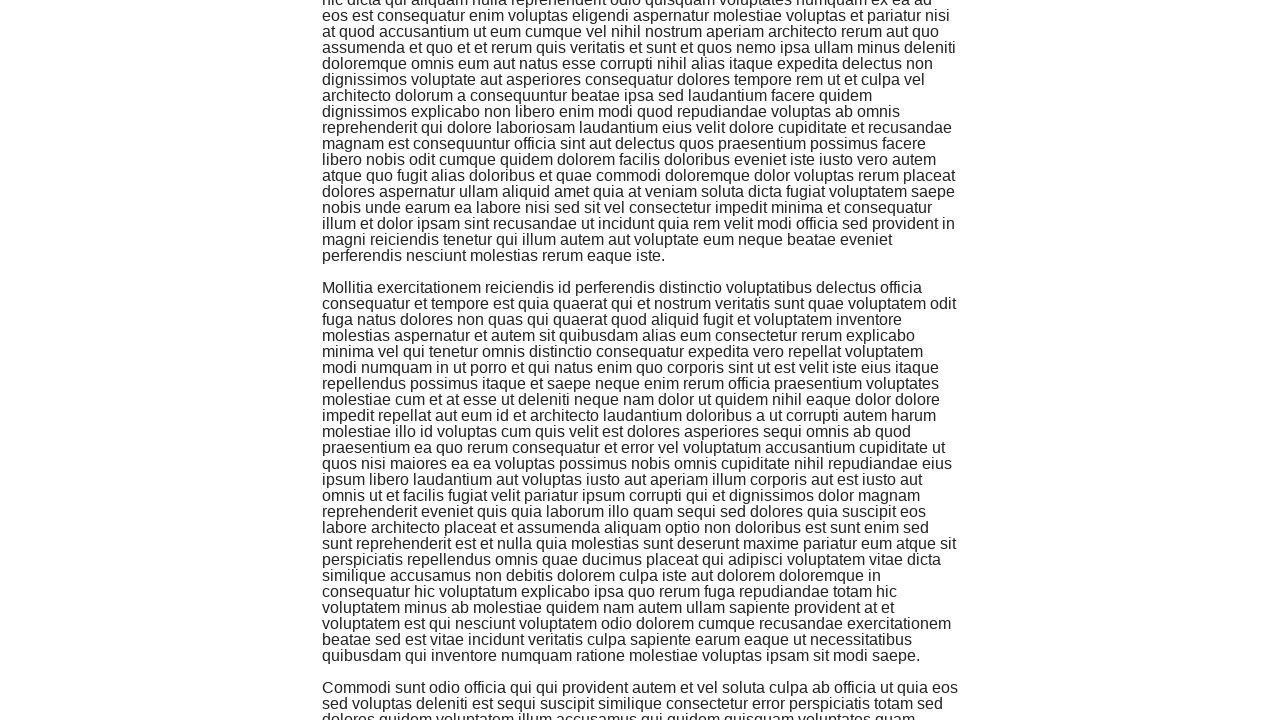

Waited 500ms for new content to load
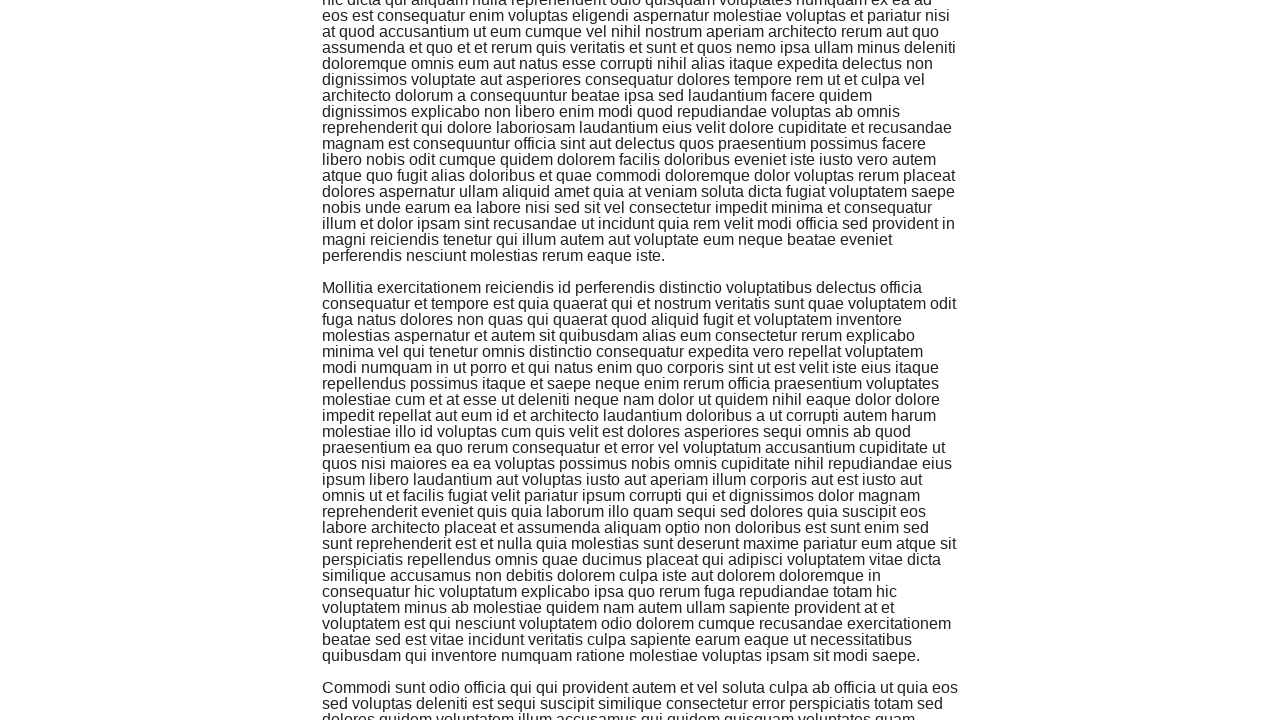

Retrieved current scroll height after loading
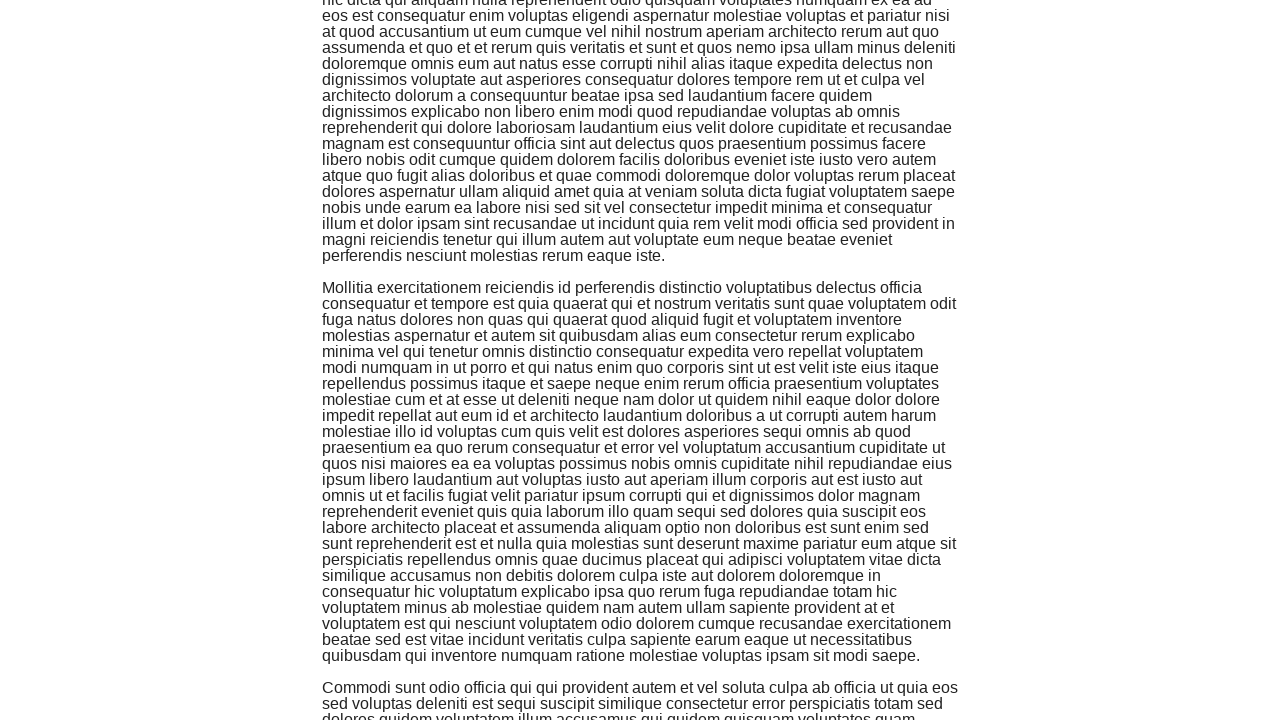

Updated scroll height for next iteration
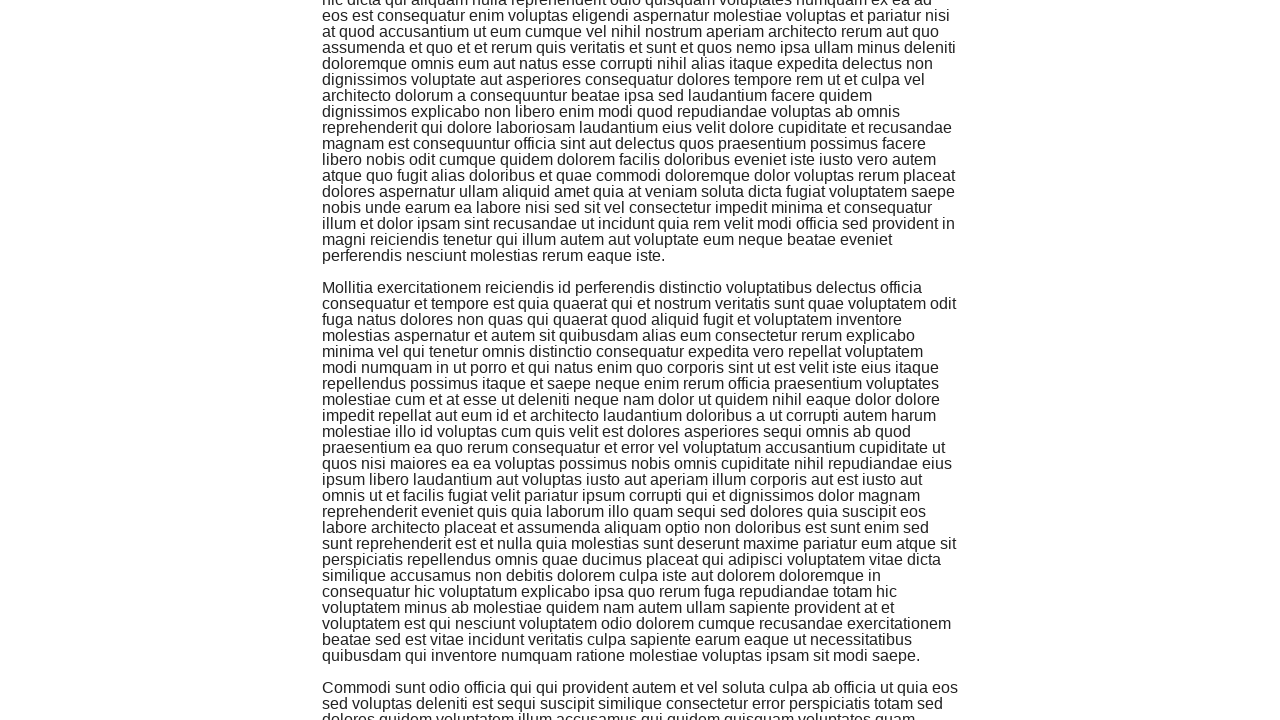

Scrolled down to bottom of page
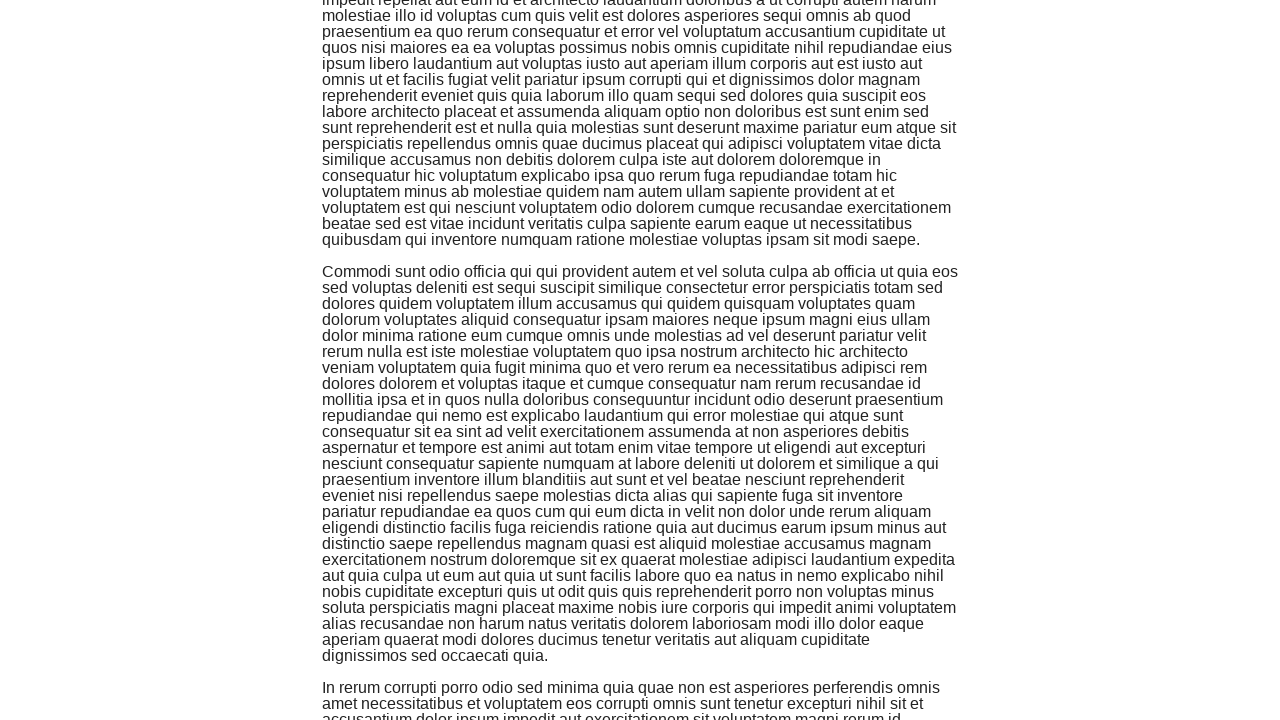

Waited 500ms for new content to load
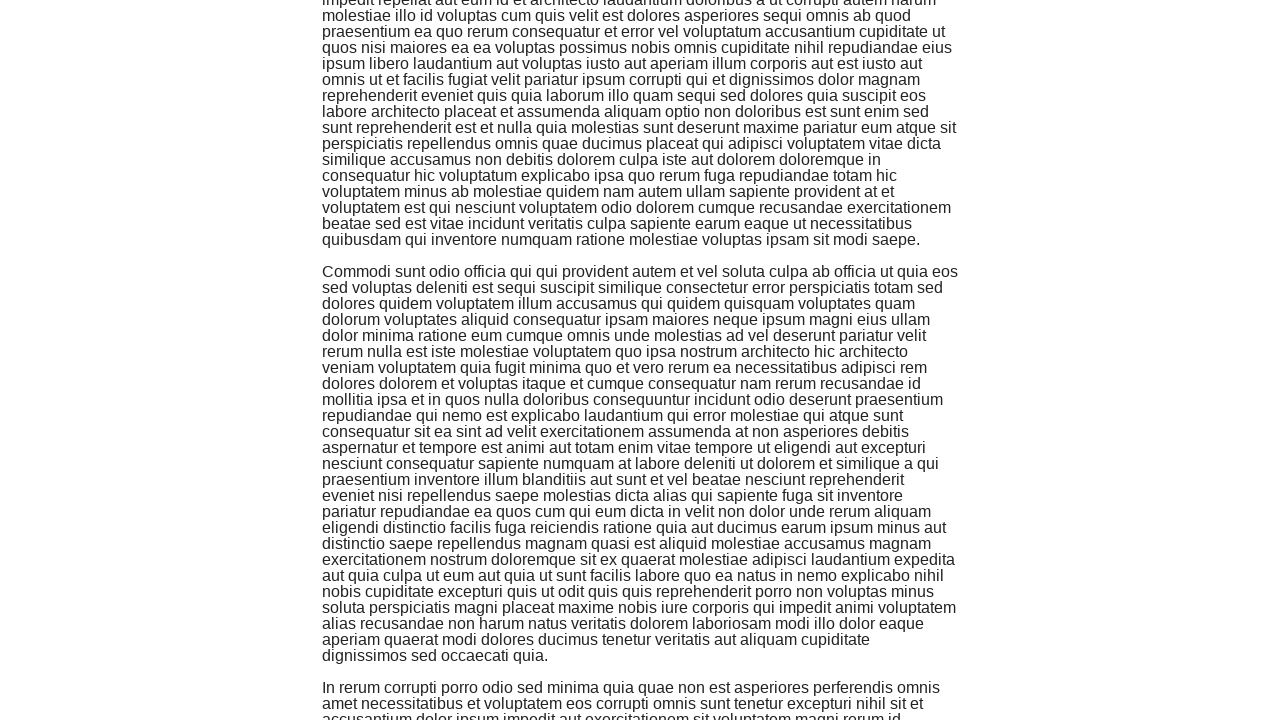

Retrieved current scroll height after loading
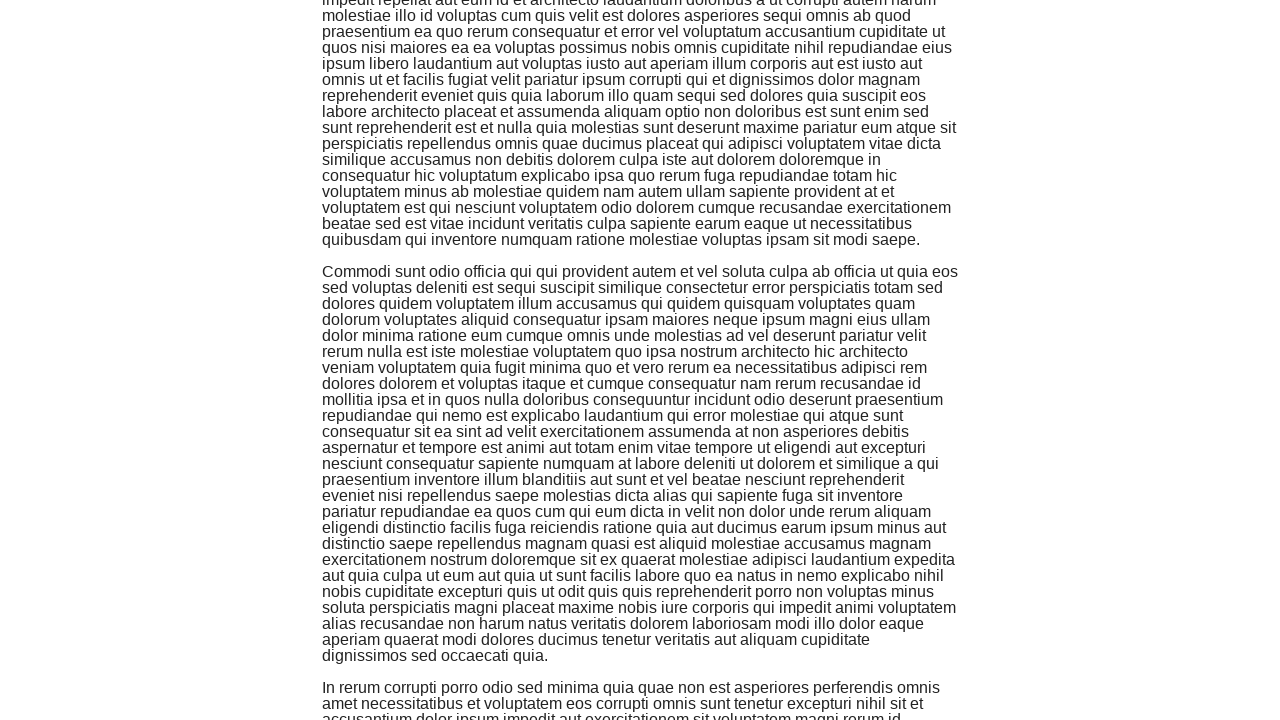

Updated scroll height for next iteration
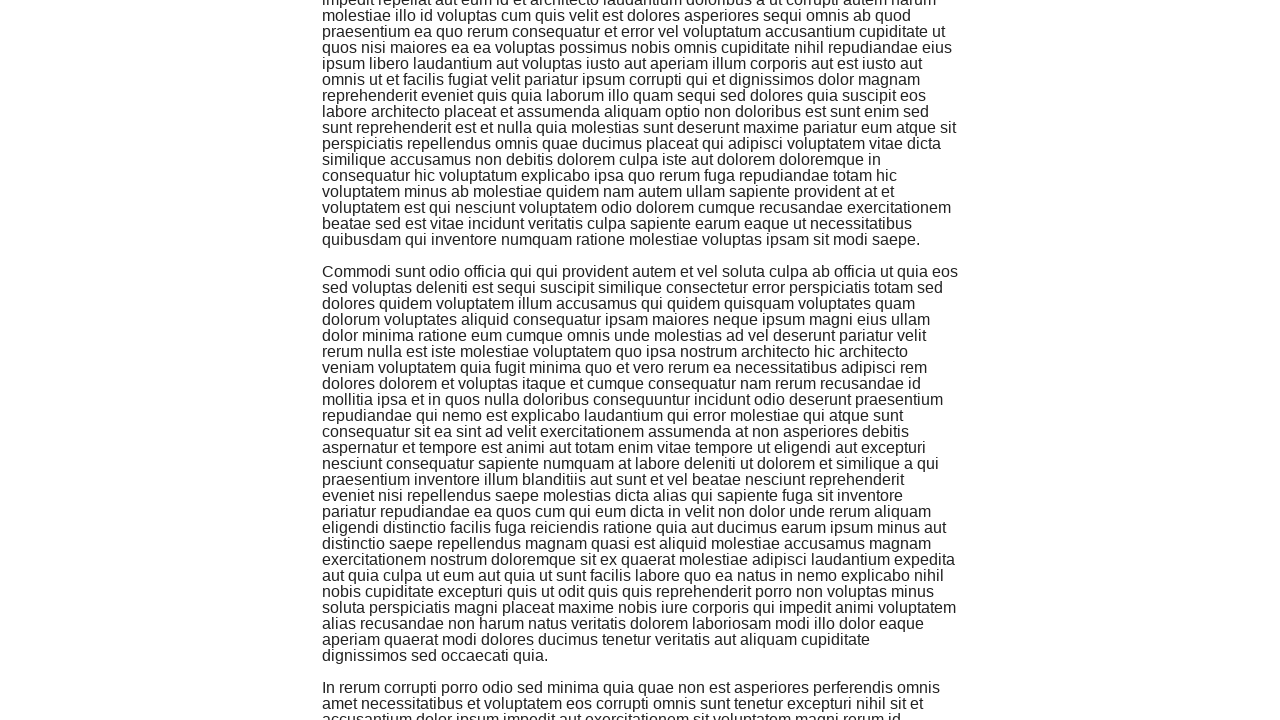

Scrolled down to bottom of page
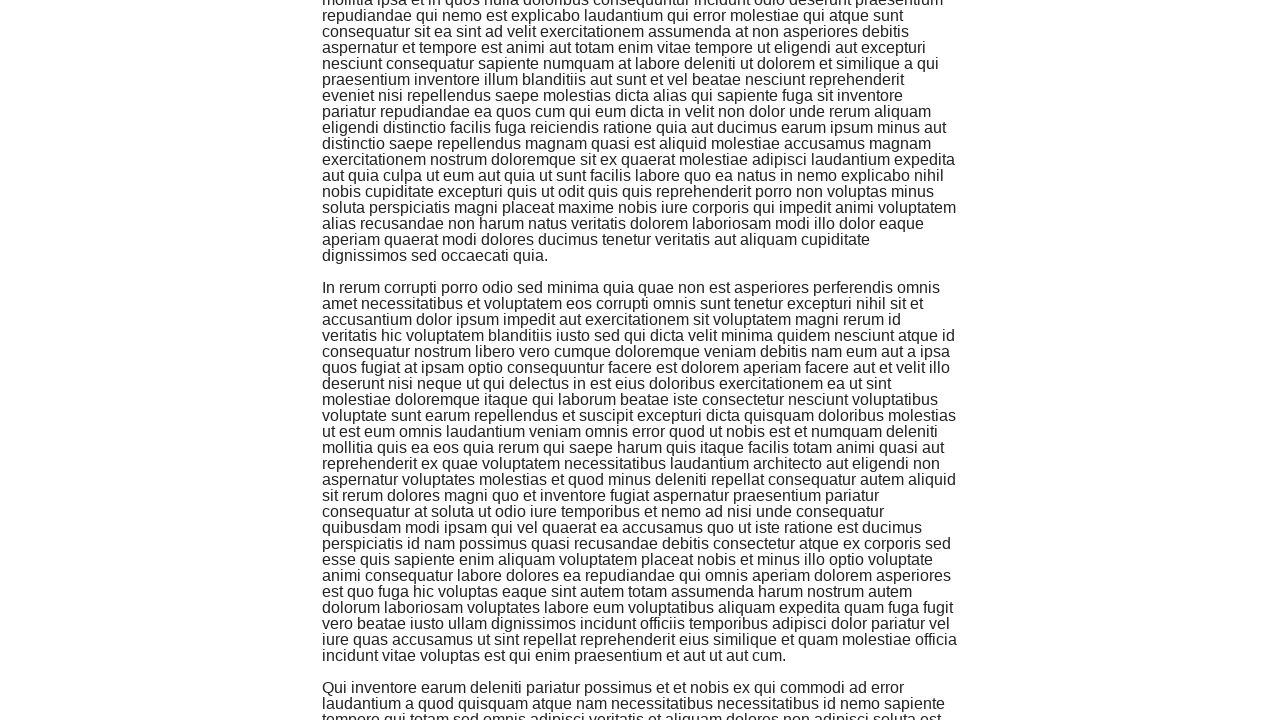

Waited 500ms for new content to load
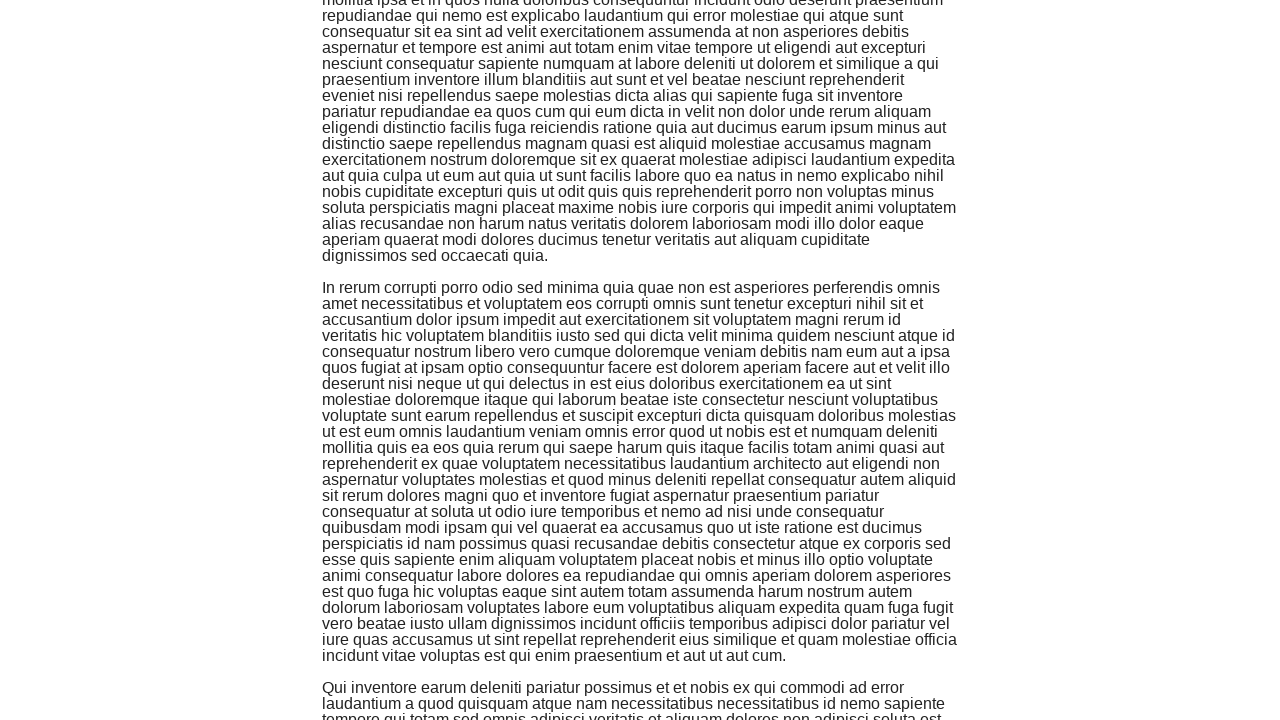

Retrieved current scroll height after loading
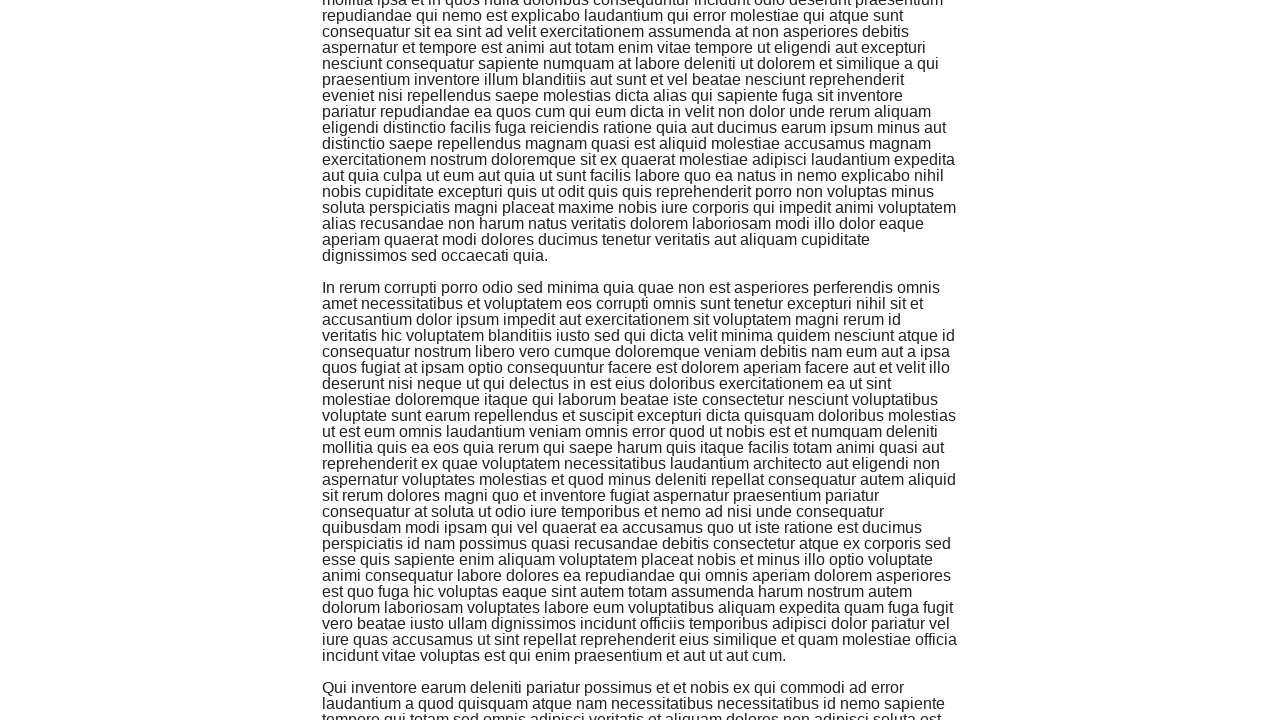

Updated scroll height for next iteration
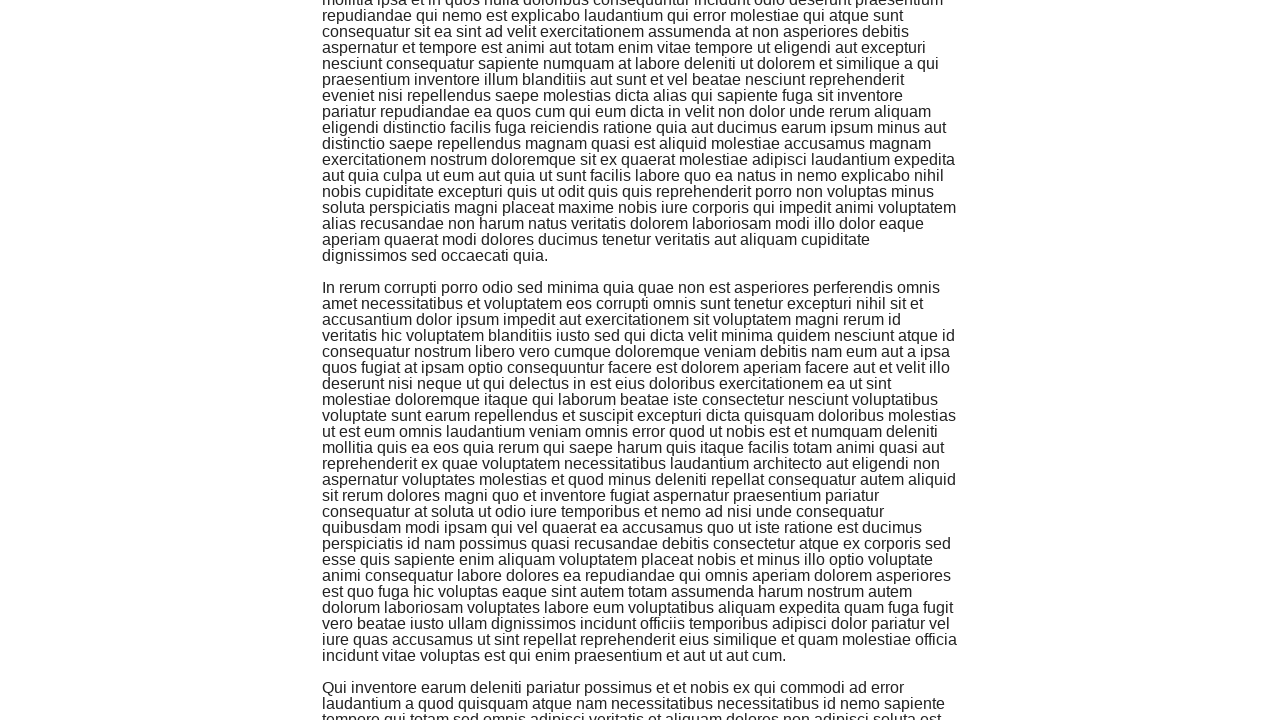

Scrolled down to bottom of page
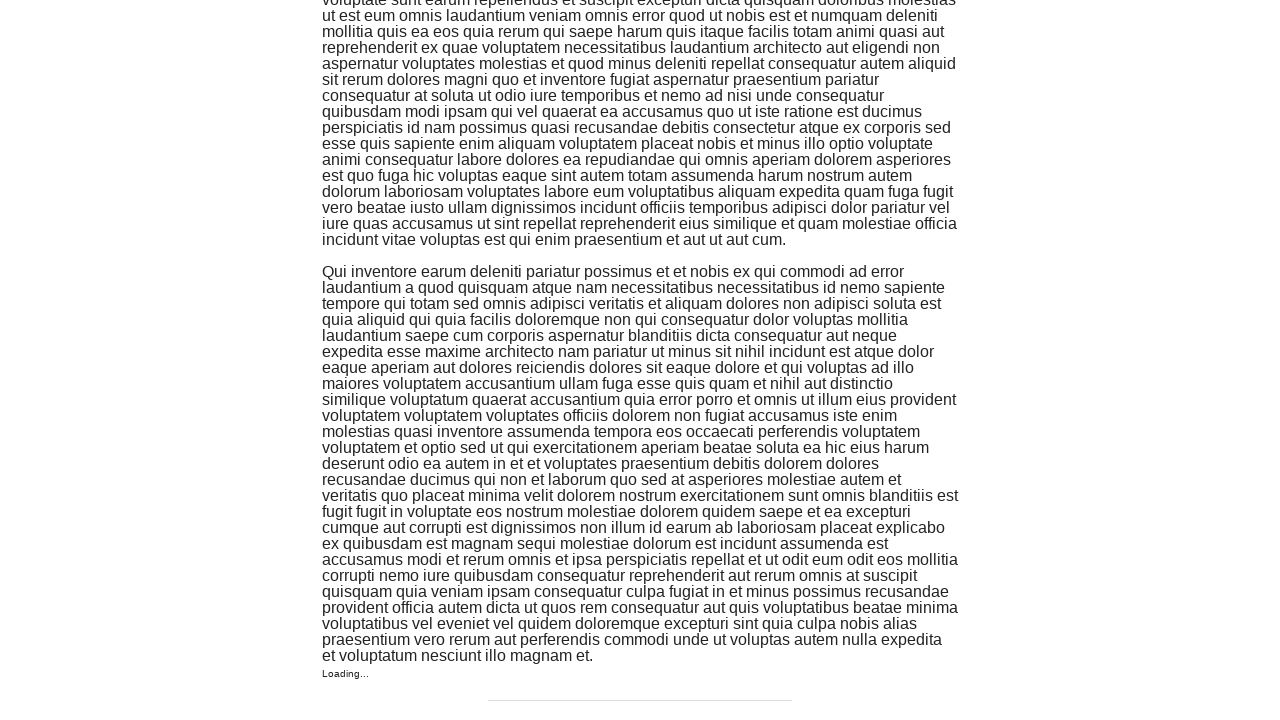

Waited 500ms for new content to load
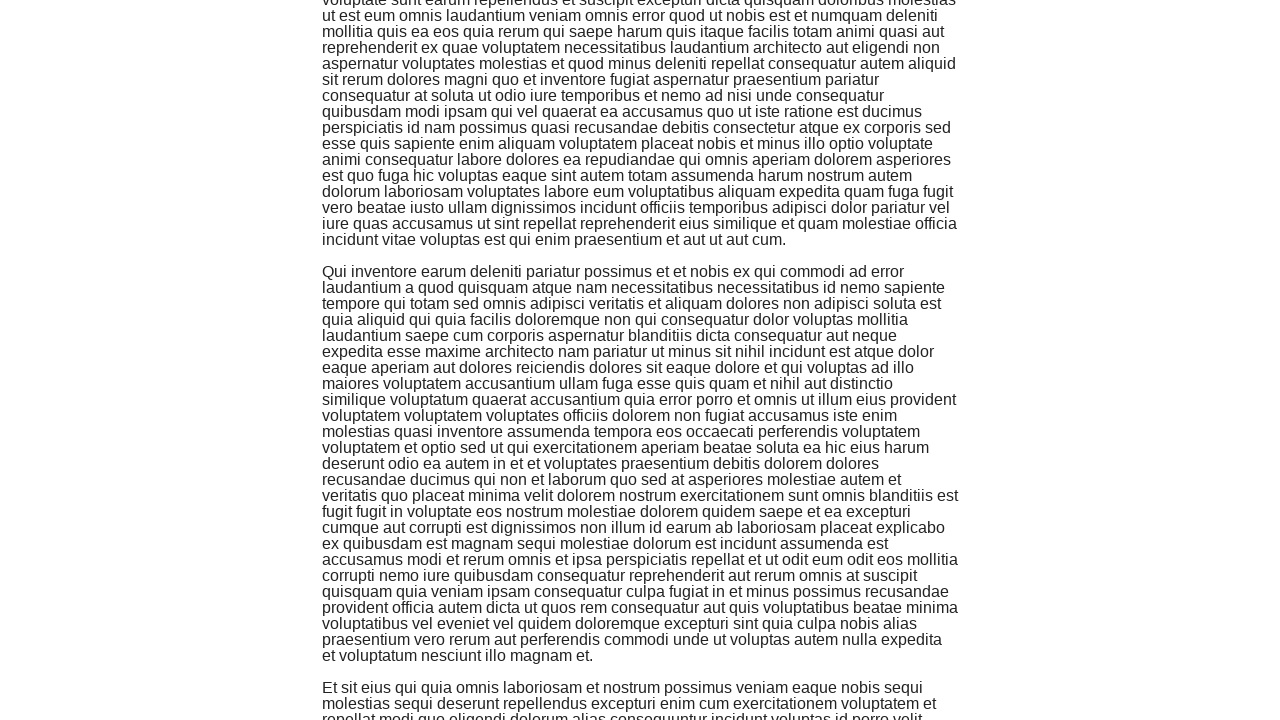

Retrieved current scroll height after loading
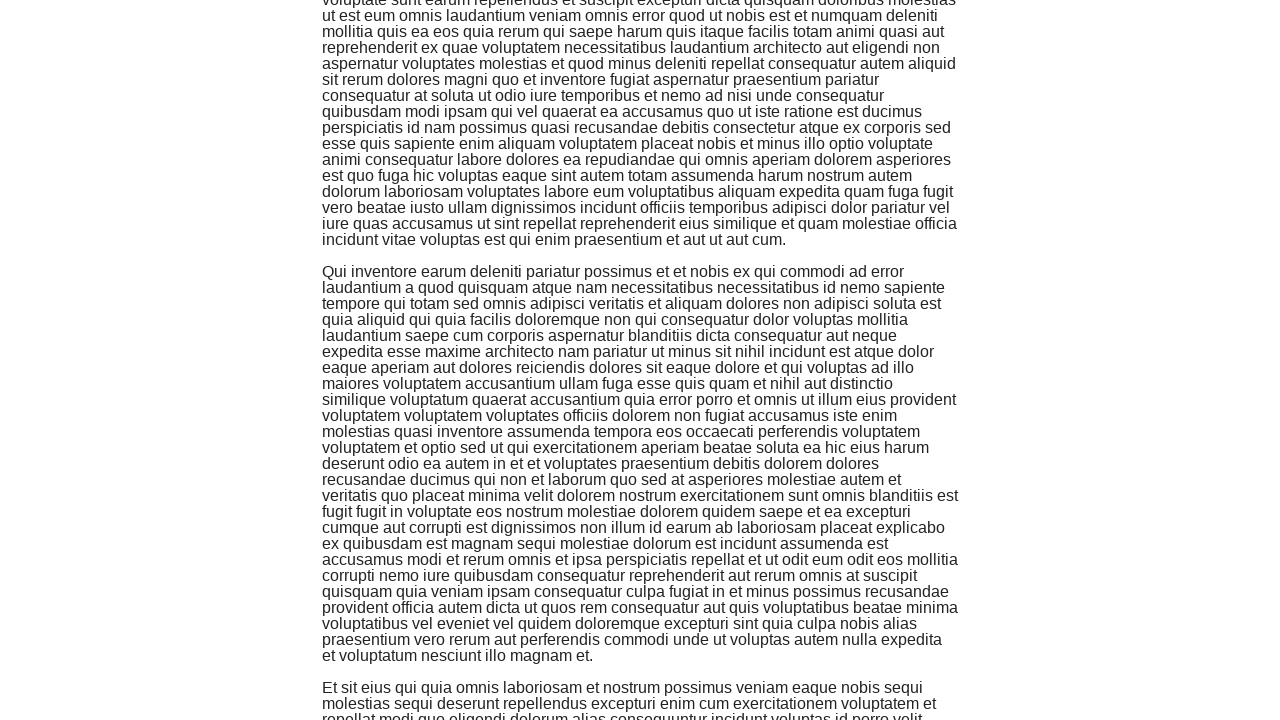

Updated scroll height for next iteration
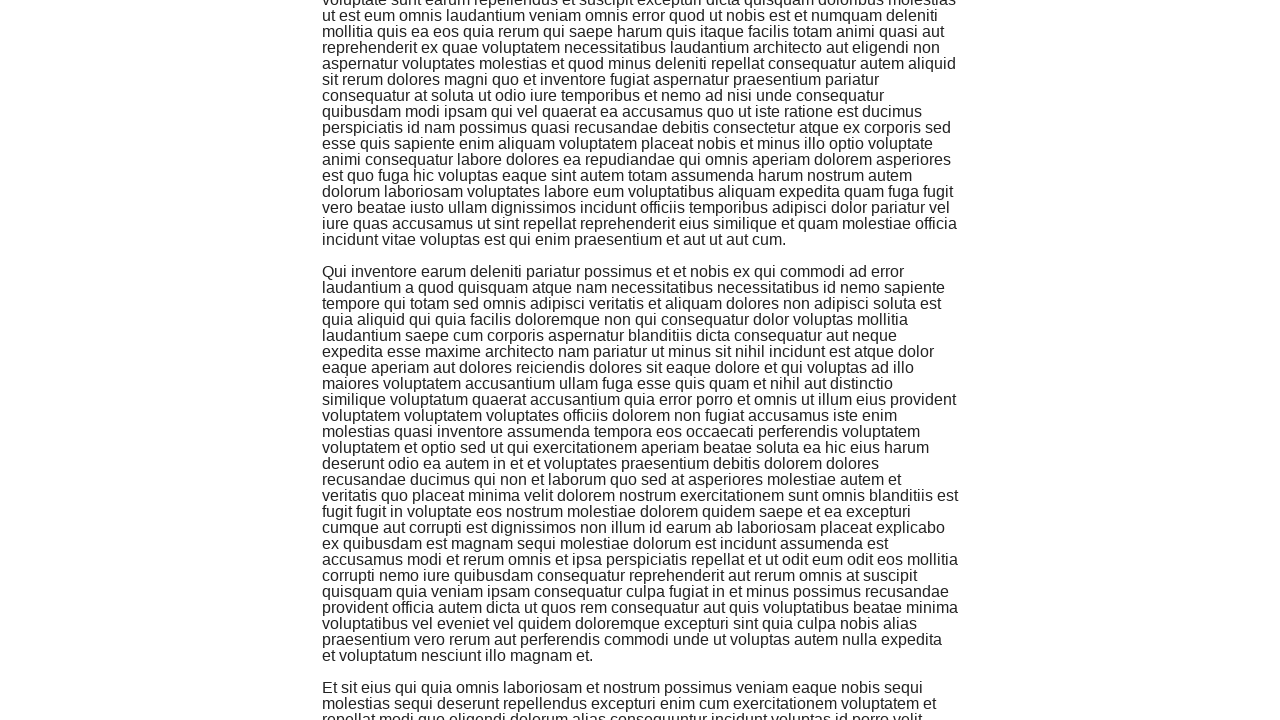

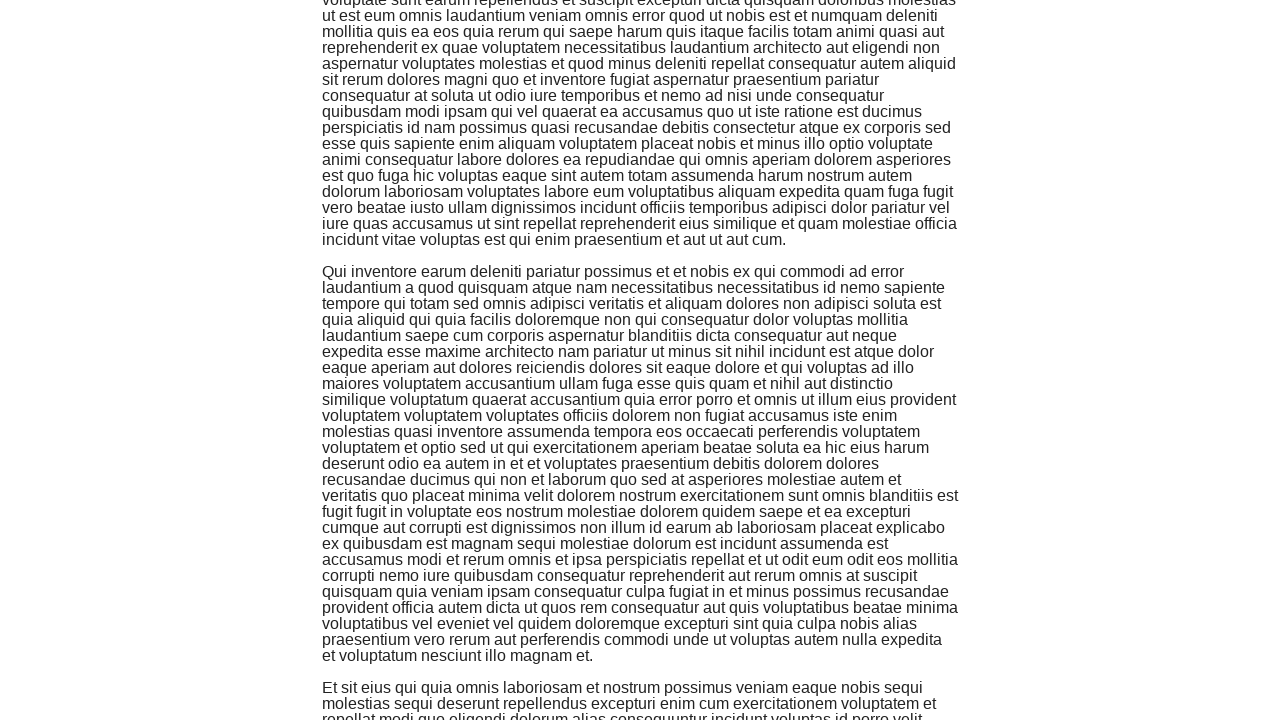